Tests deleting a record from the web table by clicking the delete button and verifying the record count changes

Starting URL: https://demoqa.com/webtables

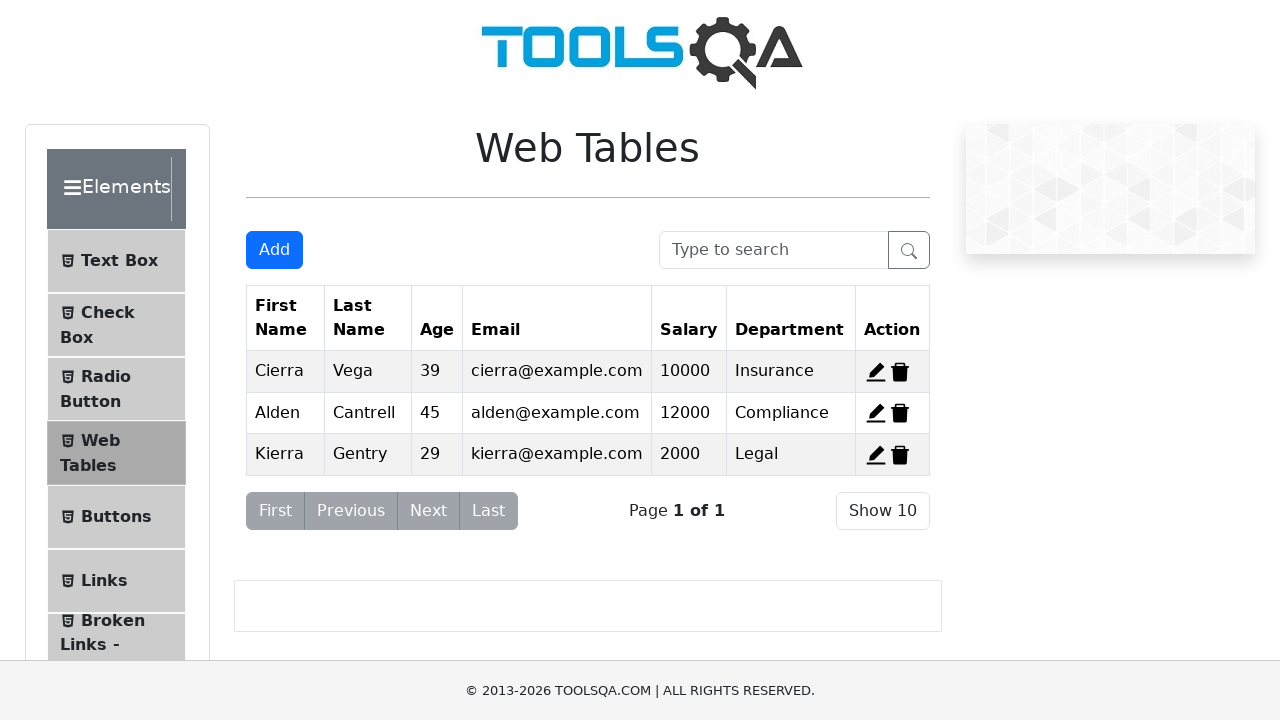

Scrolled down to view the web table
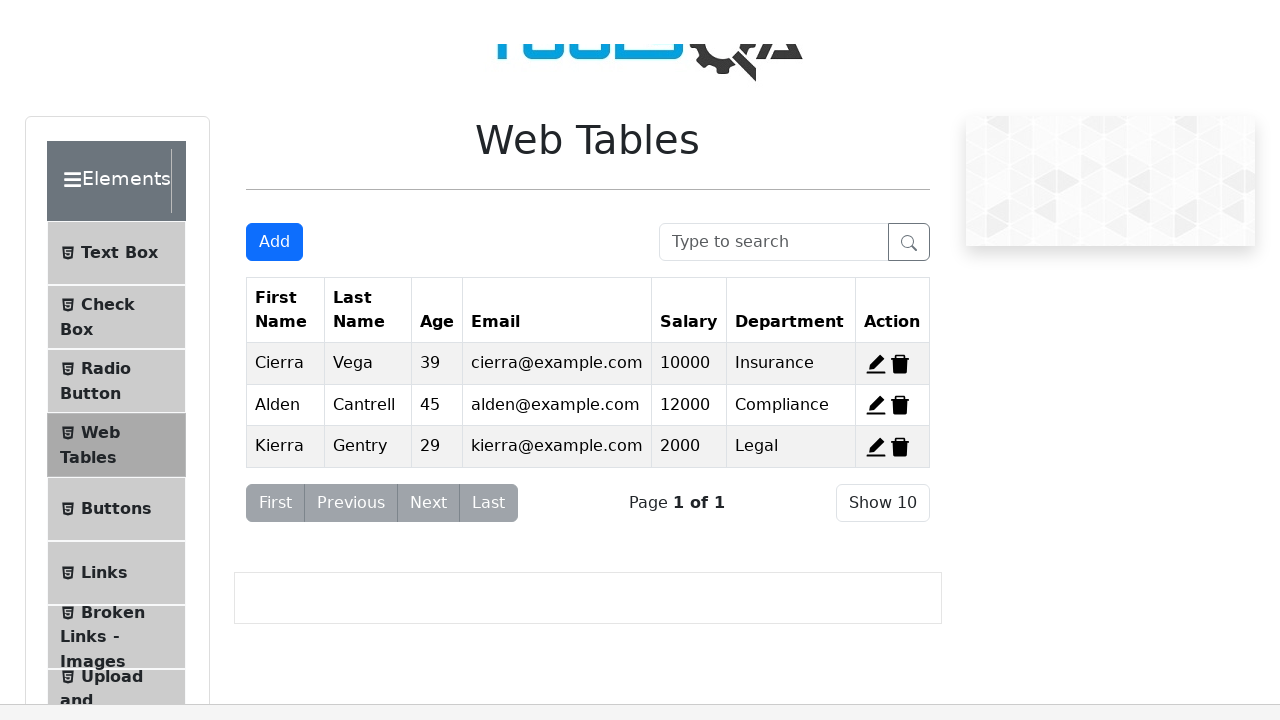

Delete buttons became visible
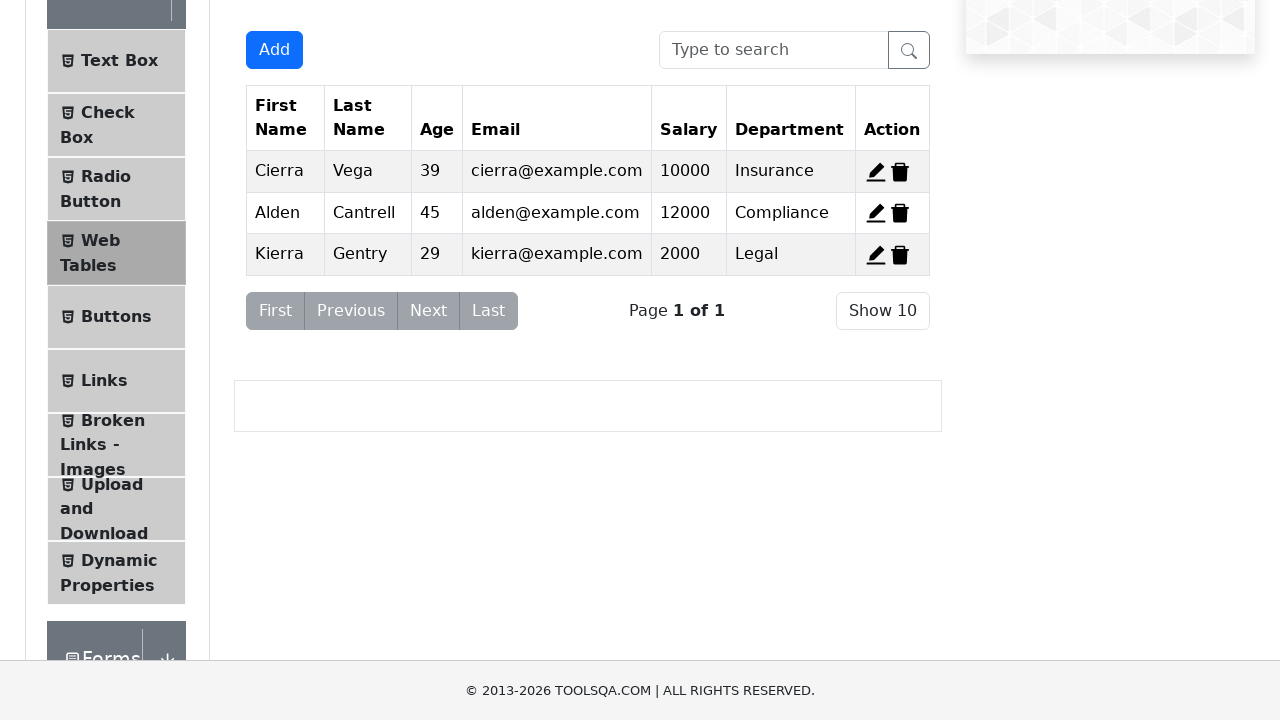

Clicked the first delete button to remove a record at (900, 172) on span[title="Delete"]
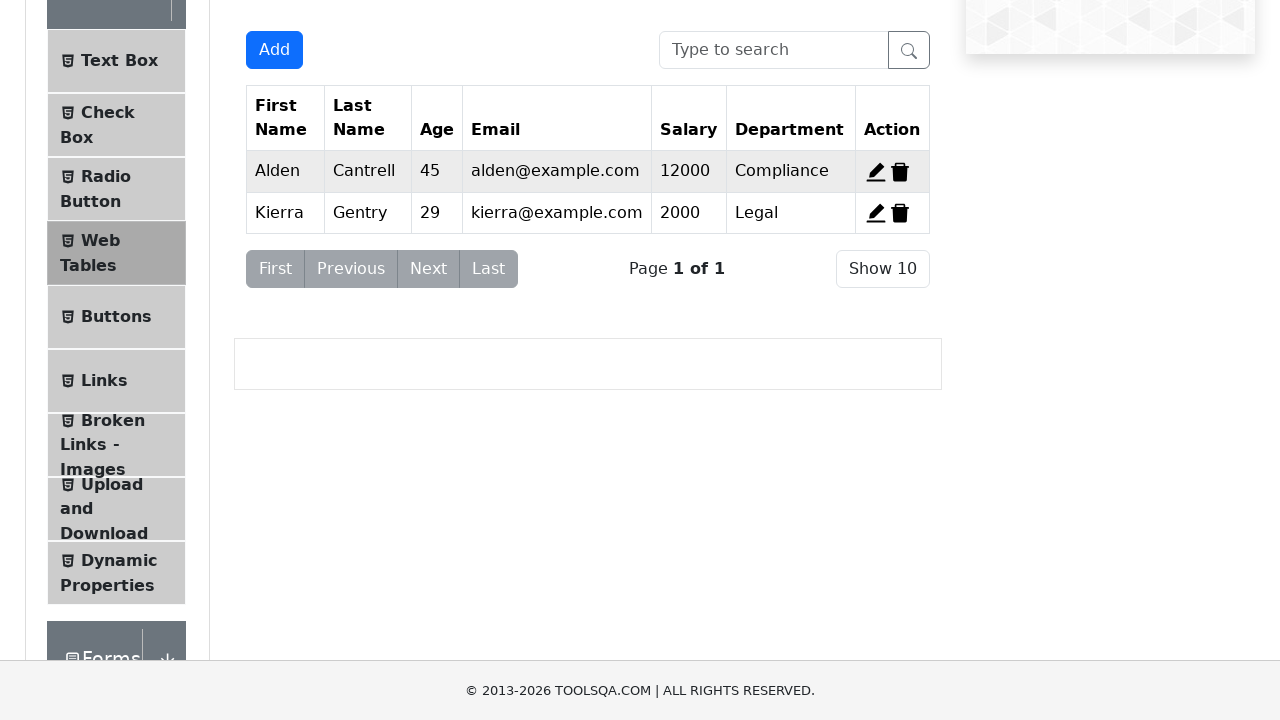

Waited for deletion to complete
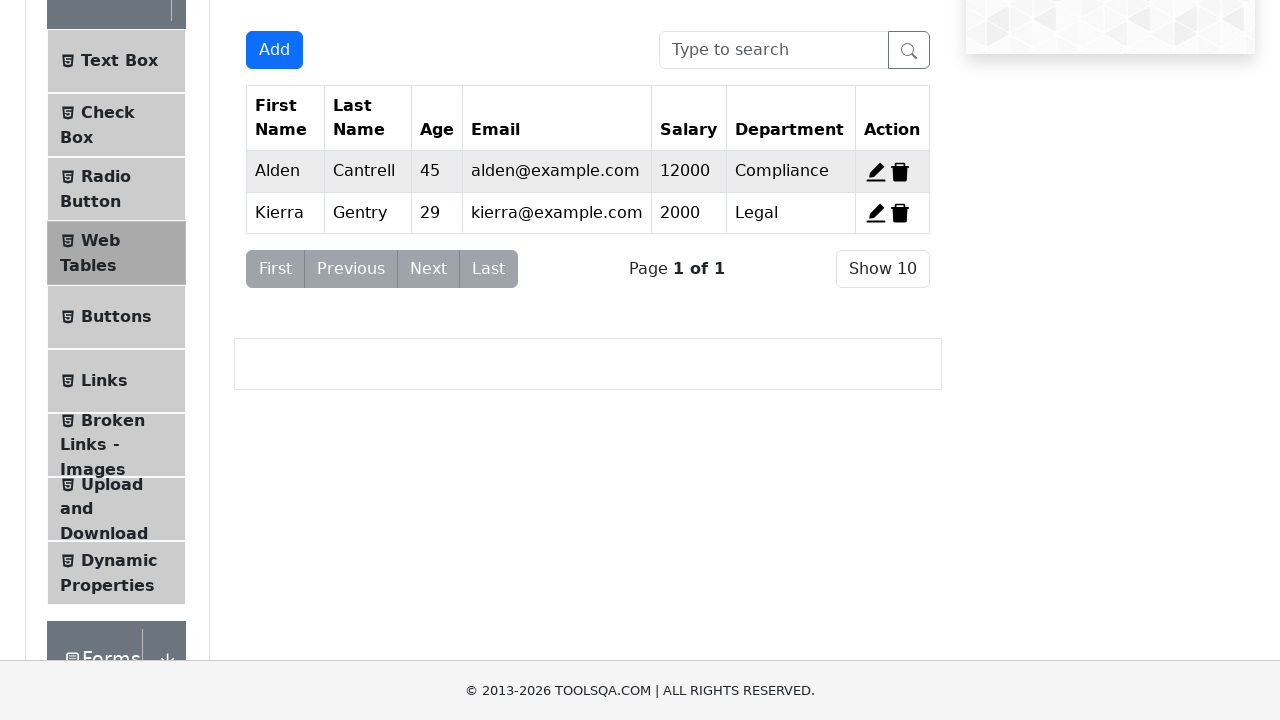

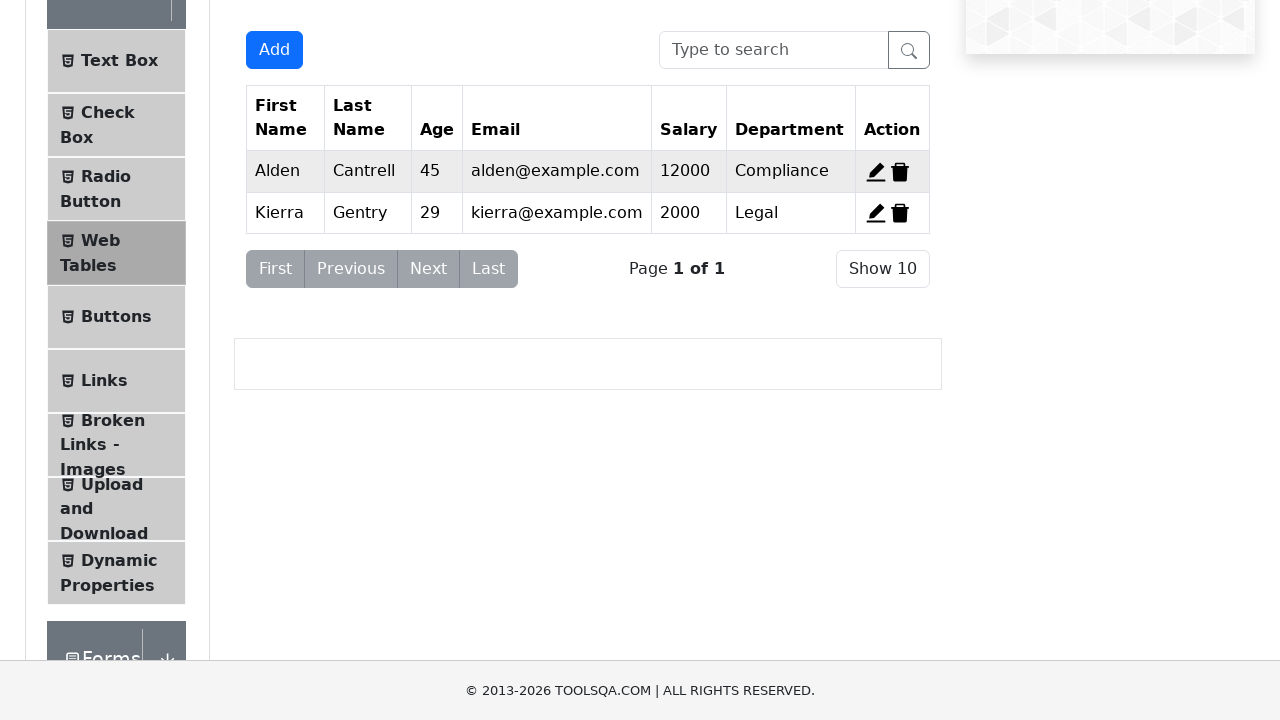